Tests double-click functionality on a button element at a demo QA site, verifying that double-click actions work correctly.

Starting URL: https://demoqa.com/buttons

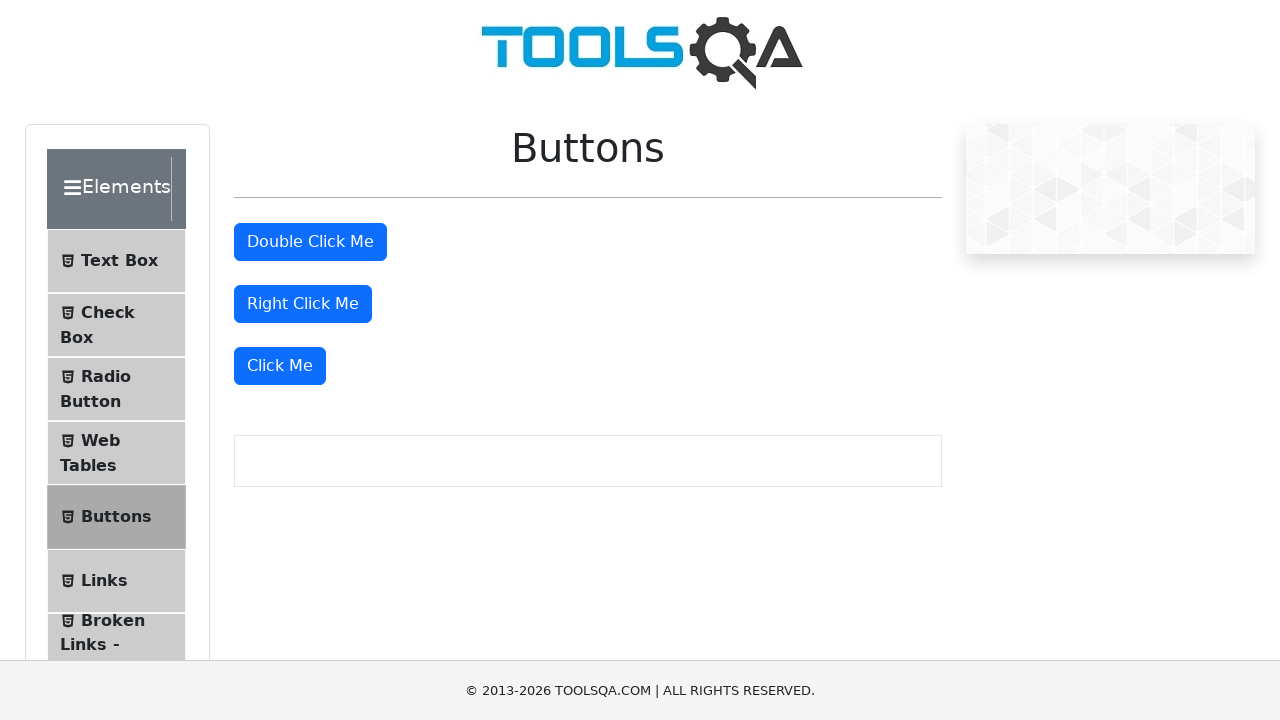

Navigated to DemoQA buttons page
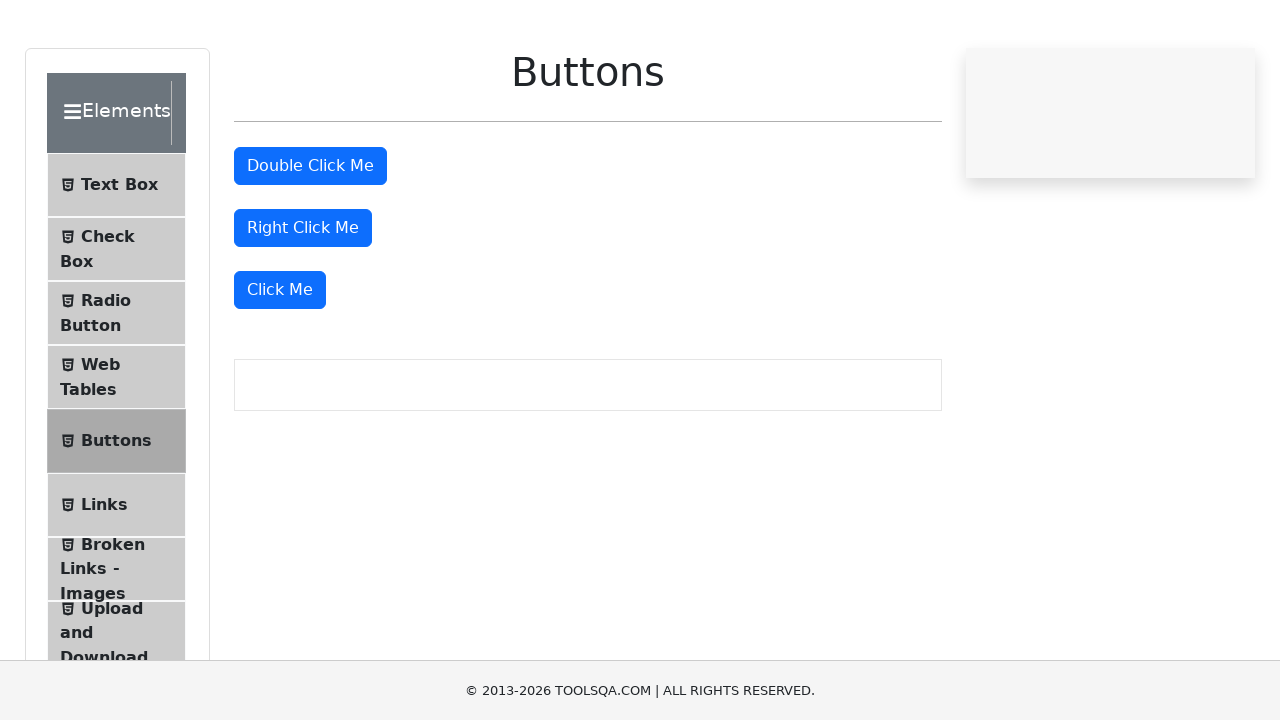

Double-clicked the double-click button at (310, 242) on #doubleClickBtn
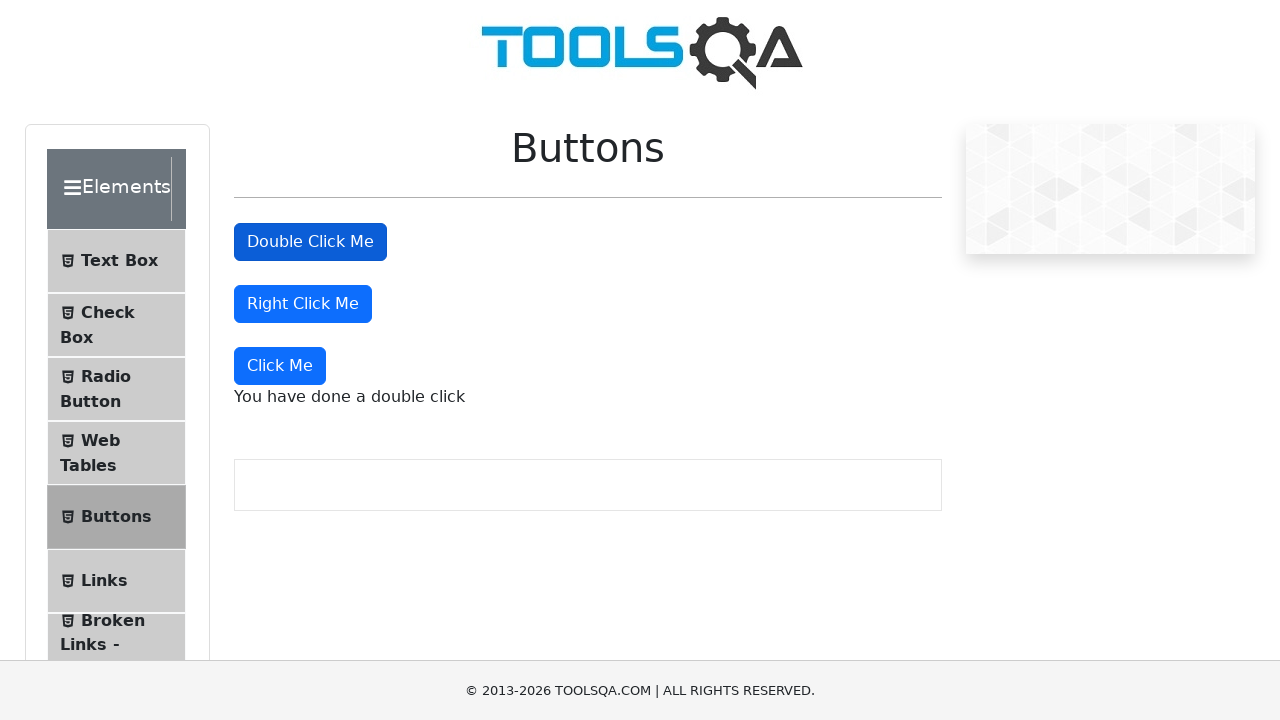

Double-click success message appeared
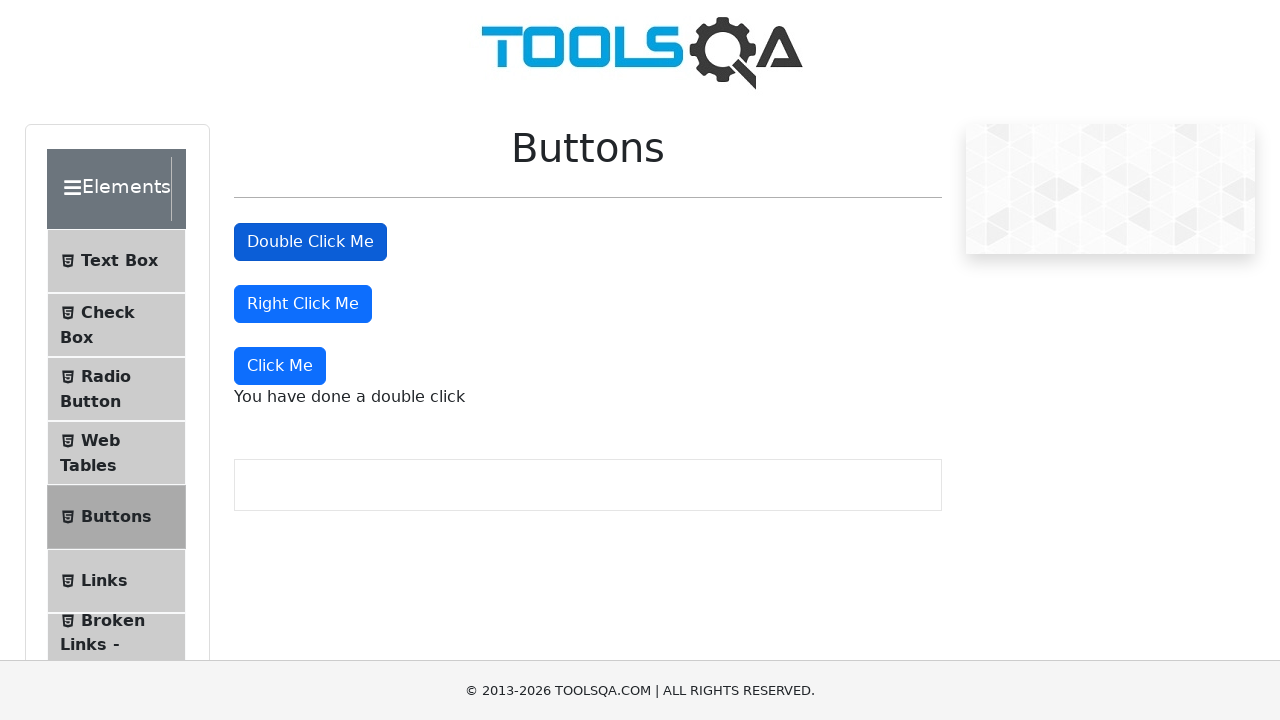

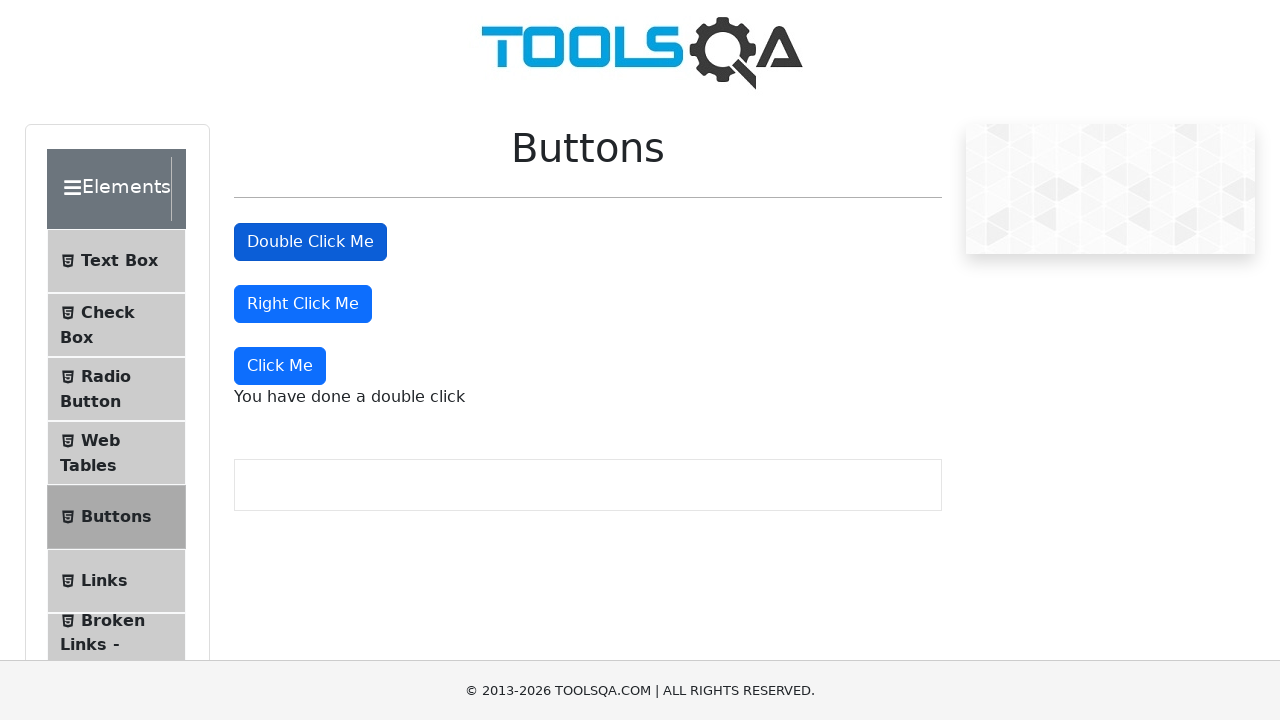